Tests the store locator functionality by opening the store selector, entering a zip code, and saving a store selection

Starting URL: https://basspro.com

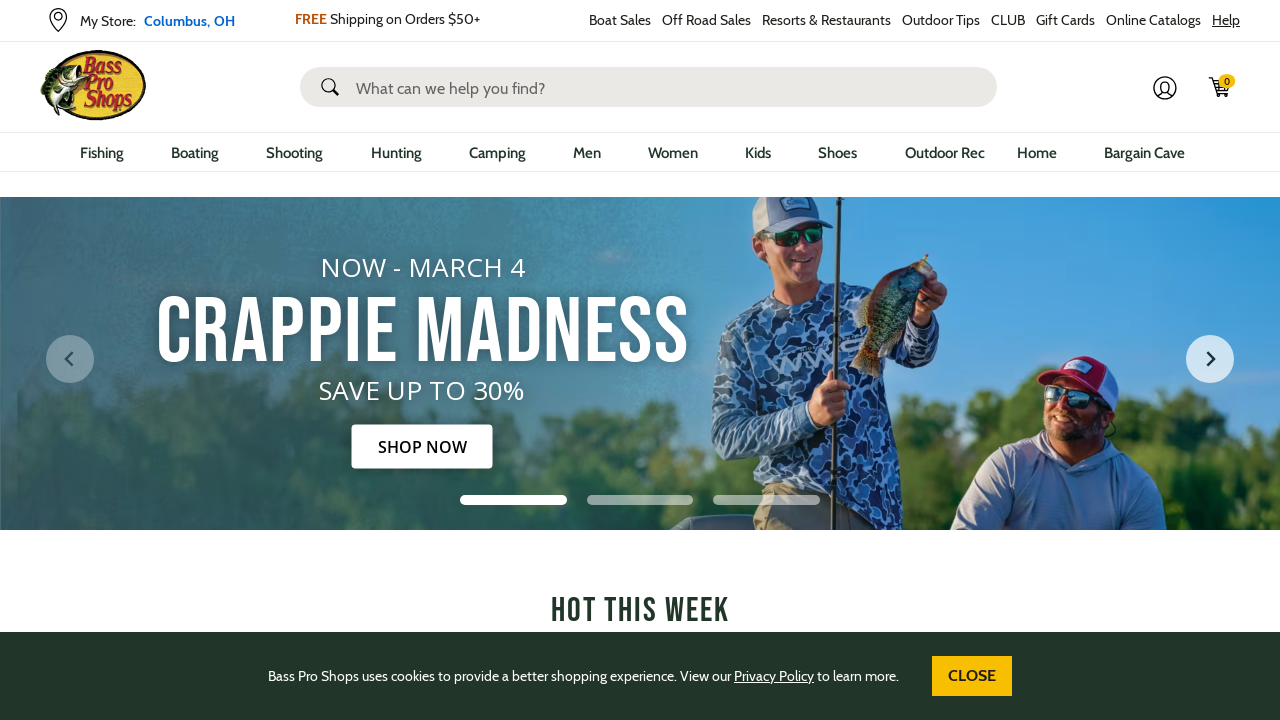

Clicked store selector button to open store locator at (160, 16) on xpath=/html/body/div[2]/div[1]/div[2]/div[1]
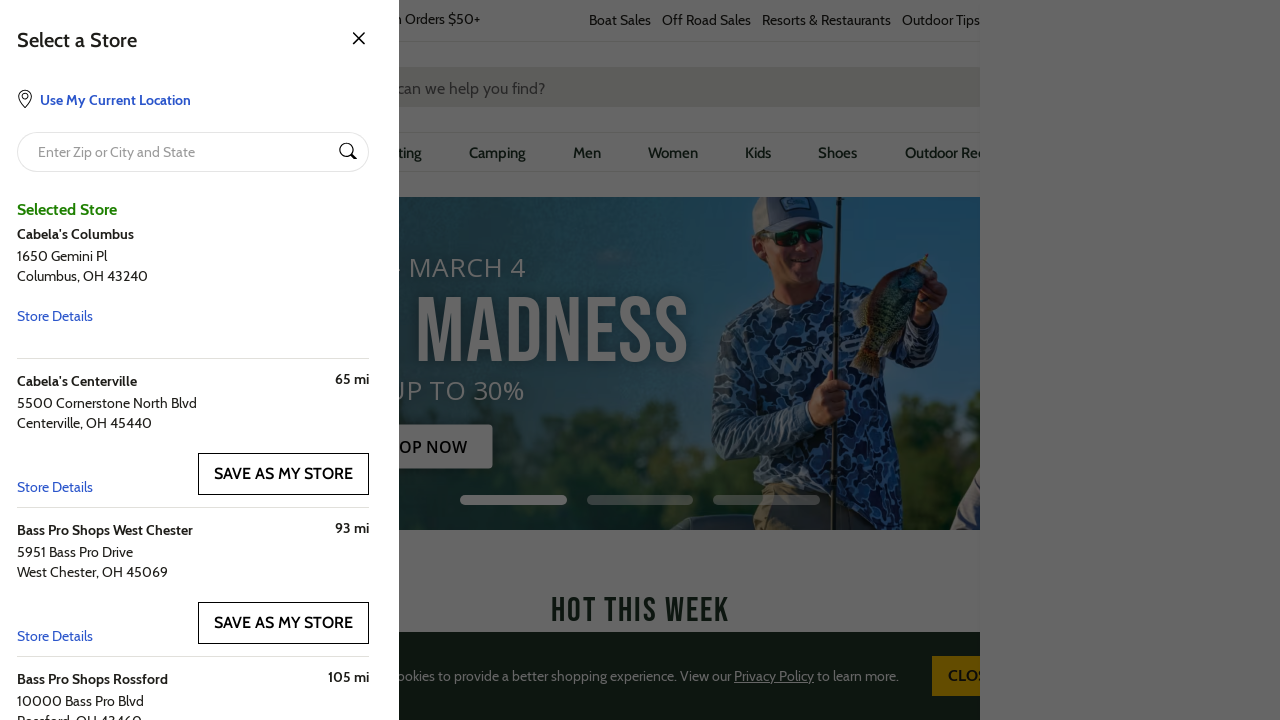

Waited for store selector to load
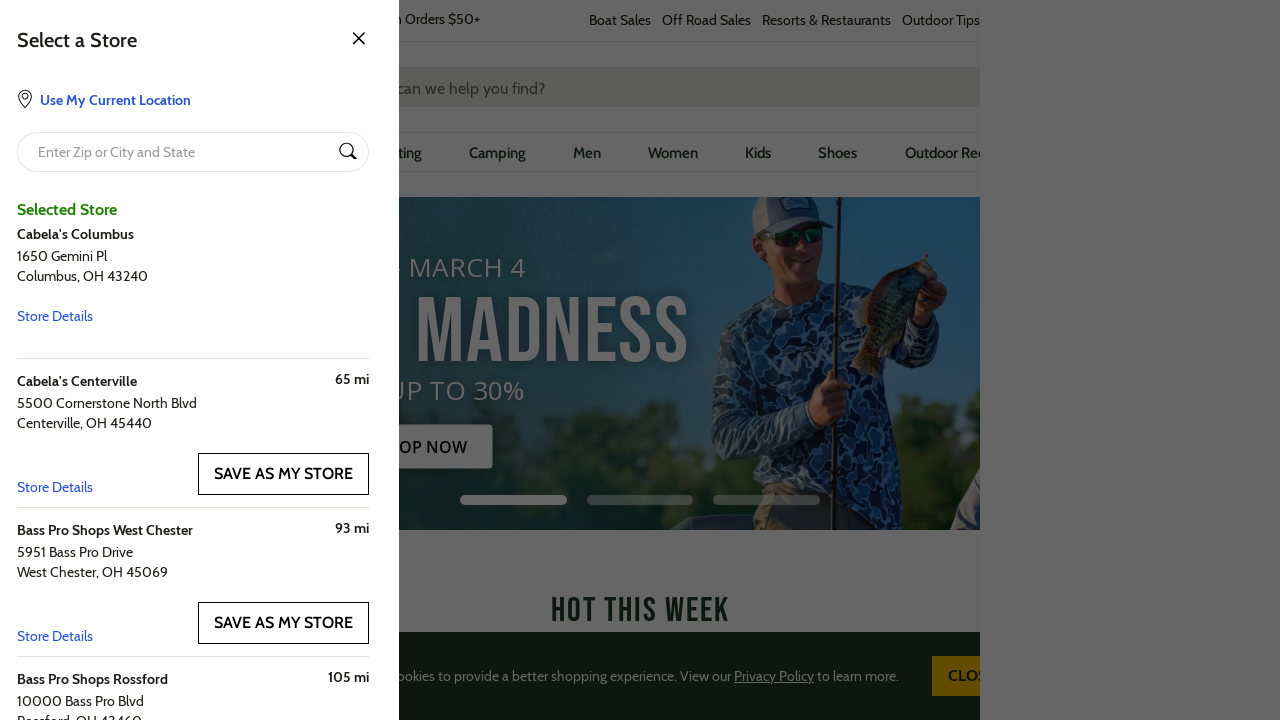

Entered zip code '33031' in store locator input field on #storeLocInp
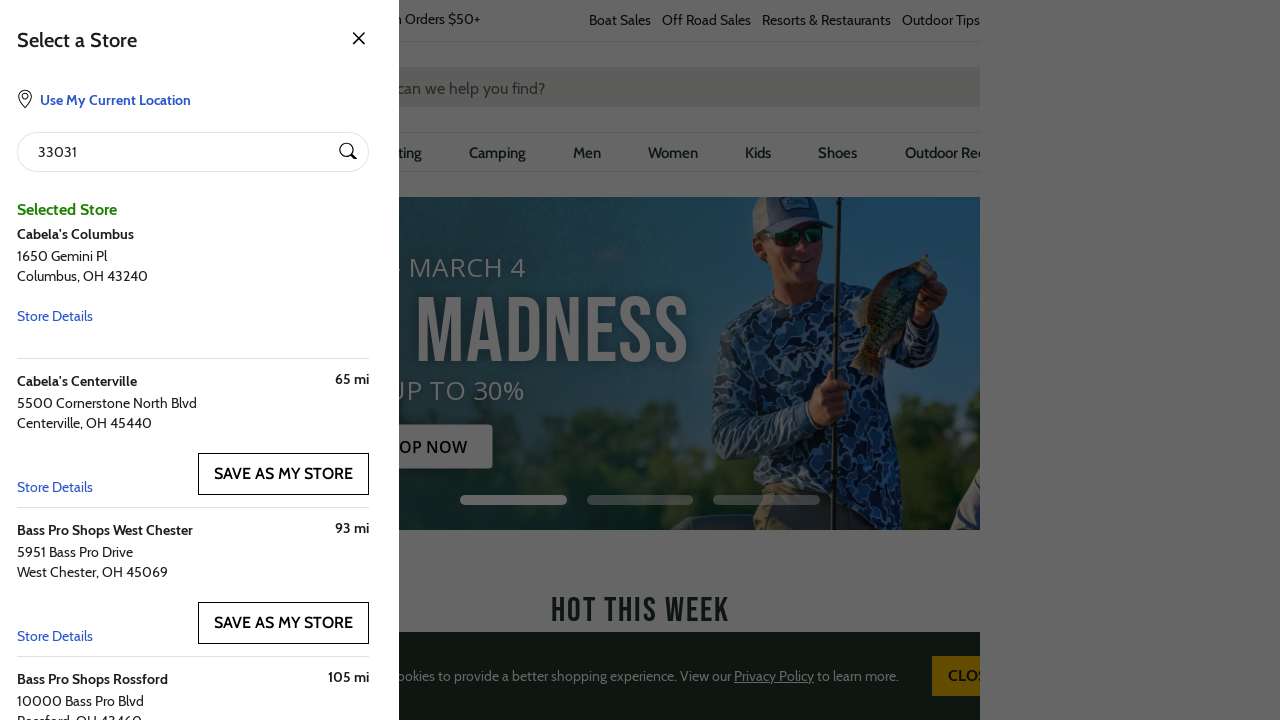

Pressed Enter to search for stores matching zip code on #storeLocInp
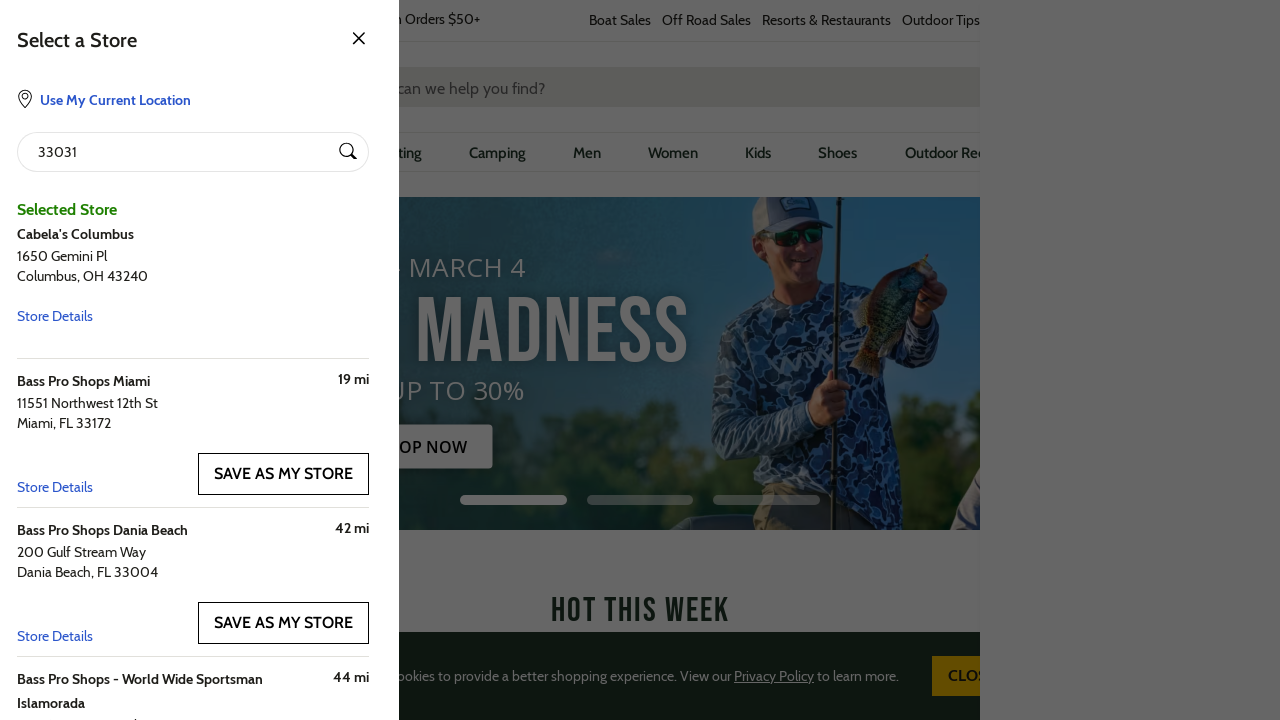

Waited for store search results to load
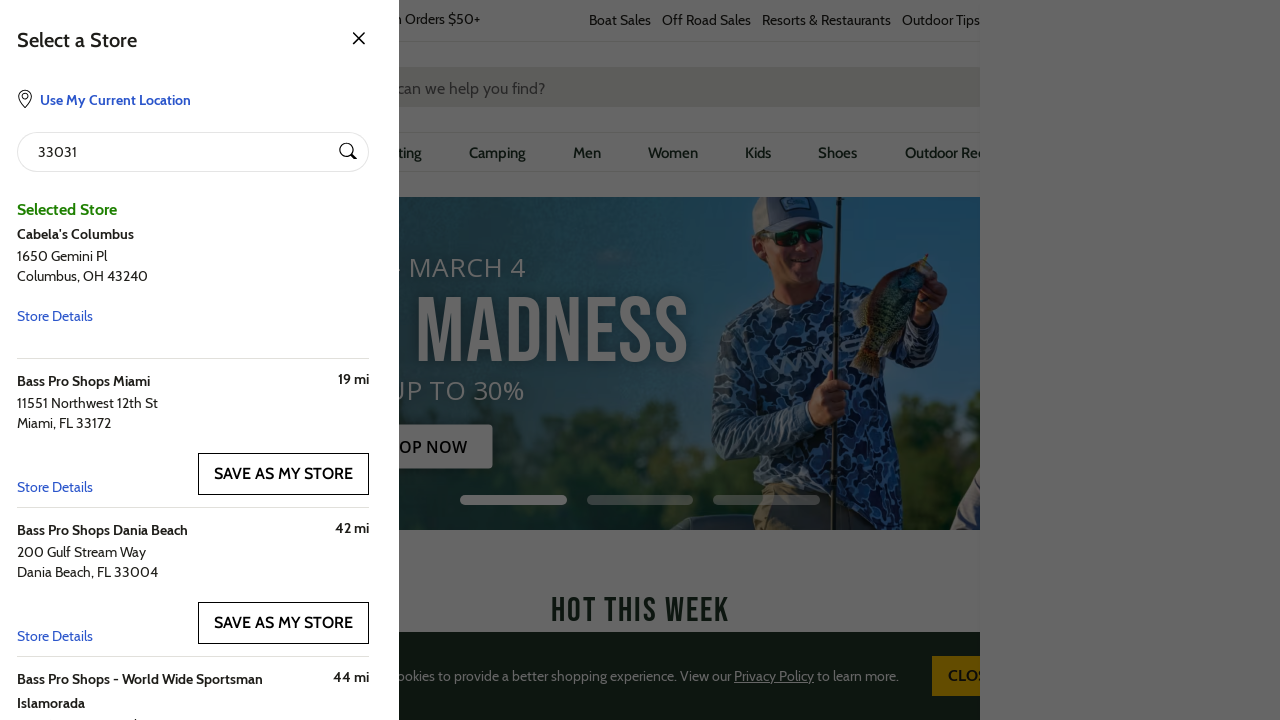

Clicked button to save and select the store at (284, 474) on xpath=/html/body/div[8]/div[2]/div[4]/div[3]/div[1]/div/button
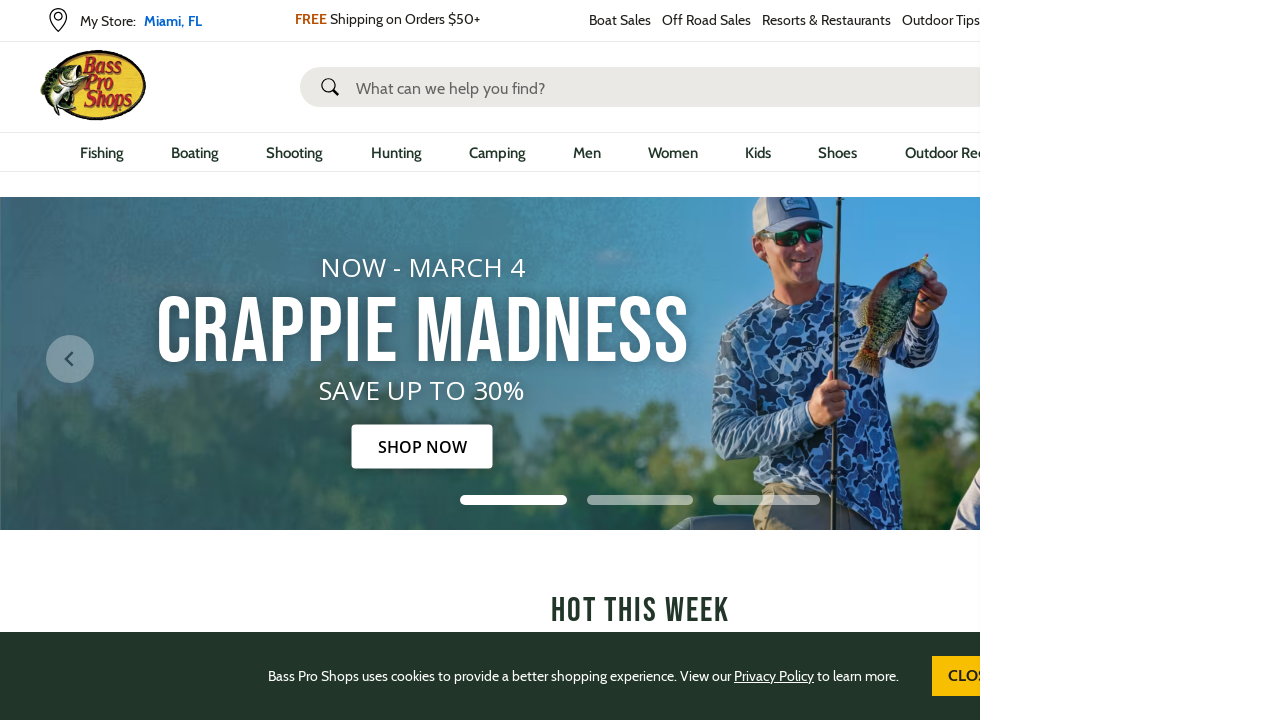

Waited for store selection to be confirmed and processed
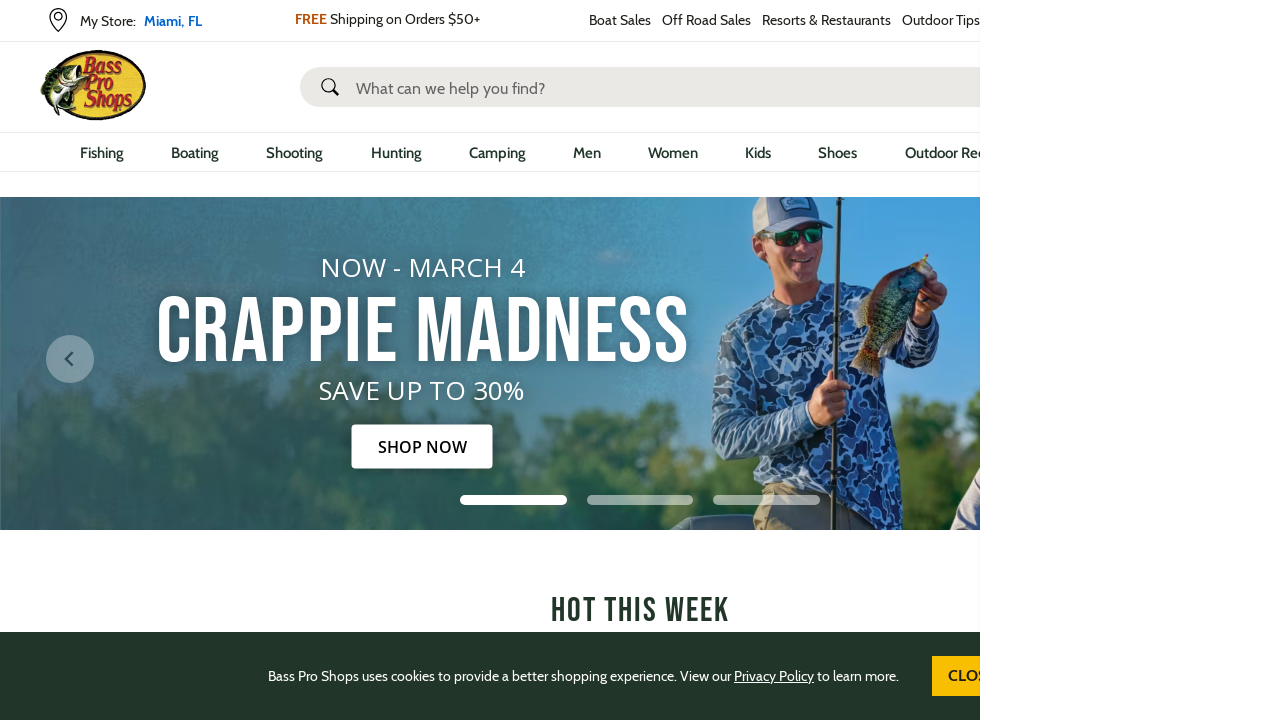

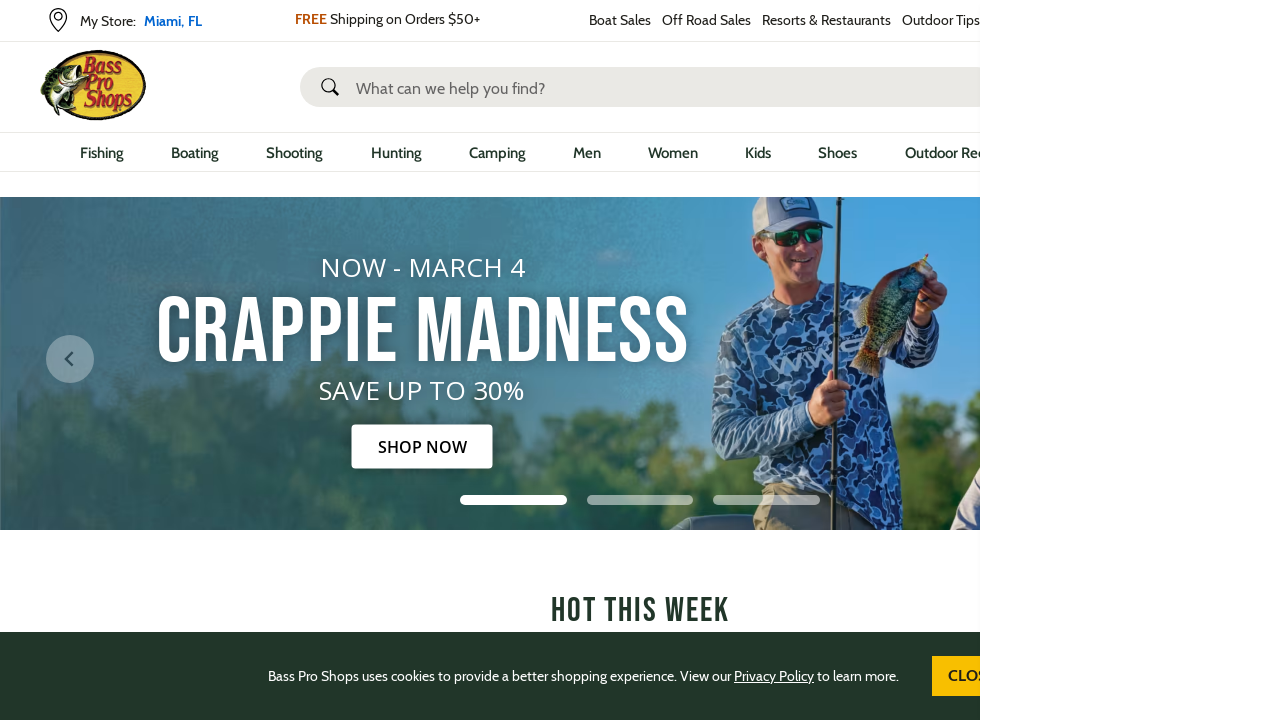